Tests file upload functionality by selecting a file, clicking the upload button, and verifying the uploaded filename is displayed correctly.

Starting URL: http://theinternet.przyklady.javastart.pl/upload

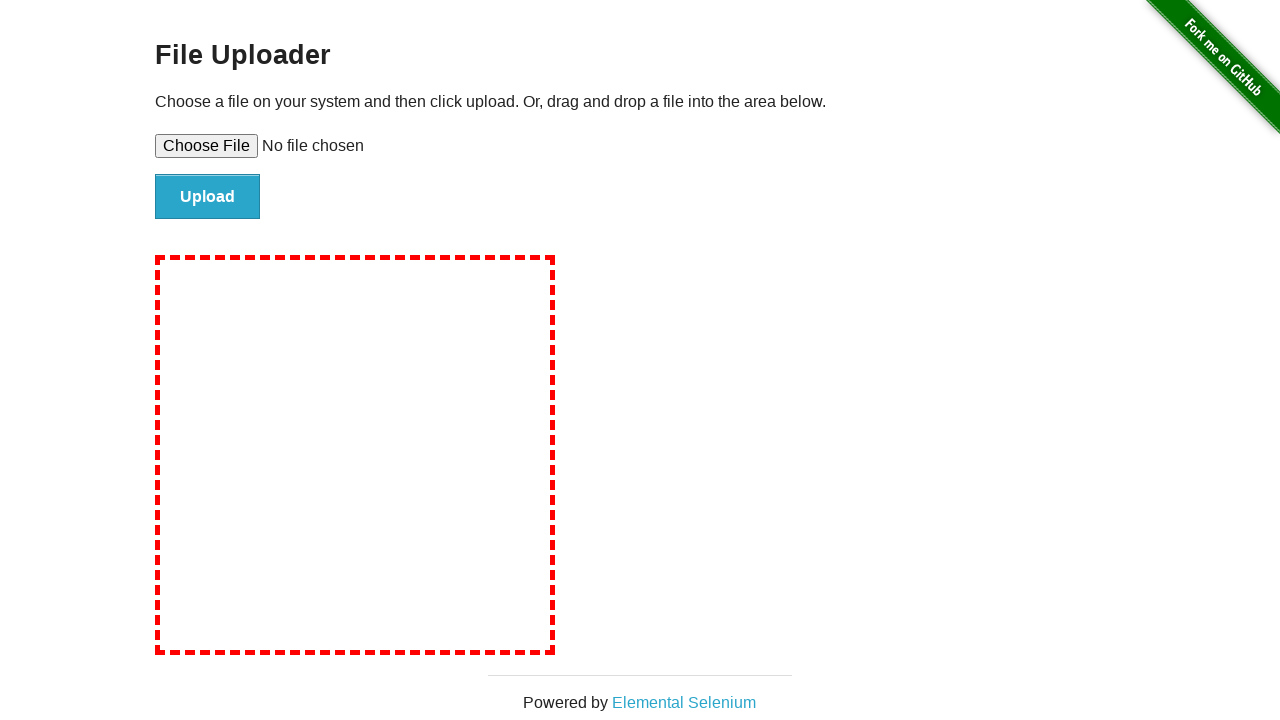

Created temporary test file with .log extension
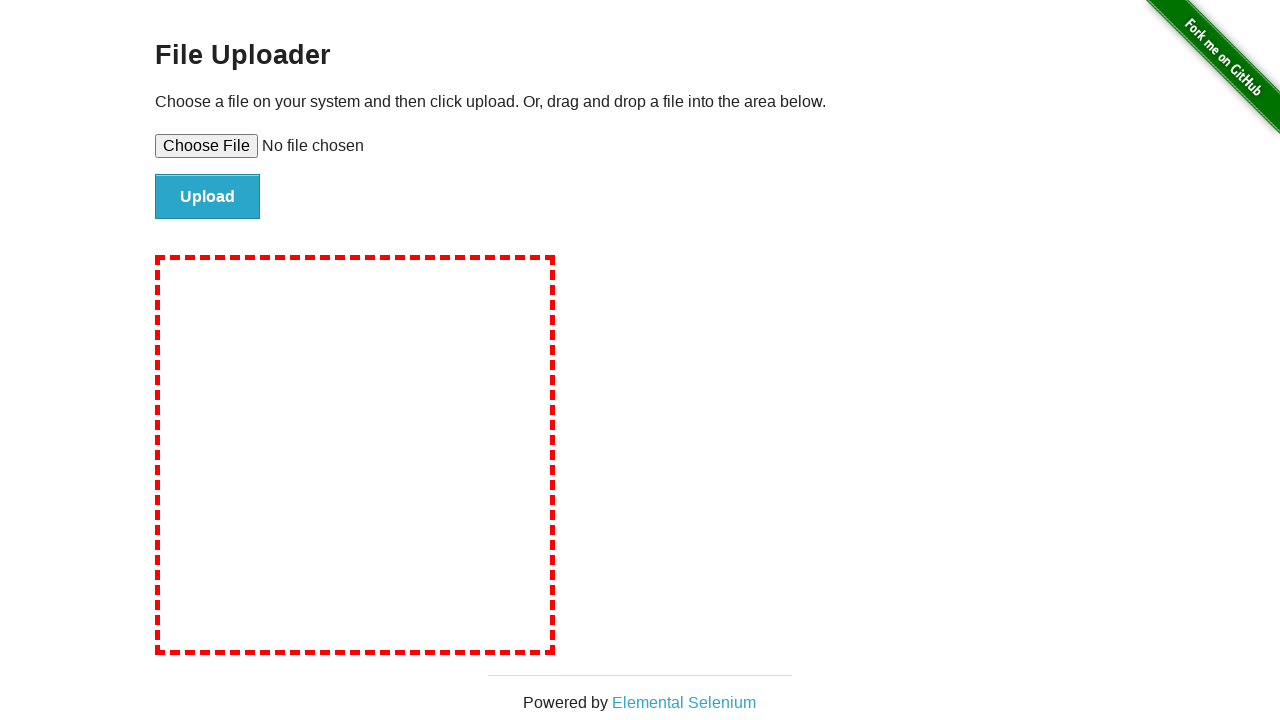

Set input file in file upload field
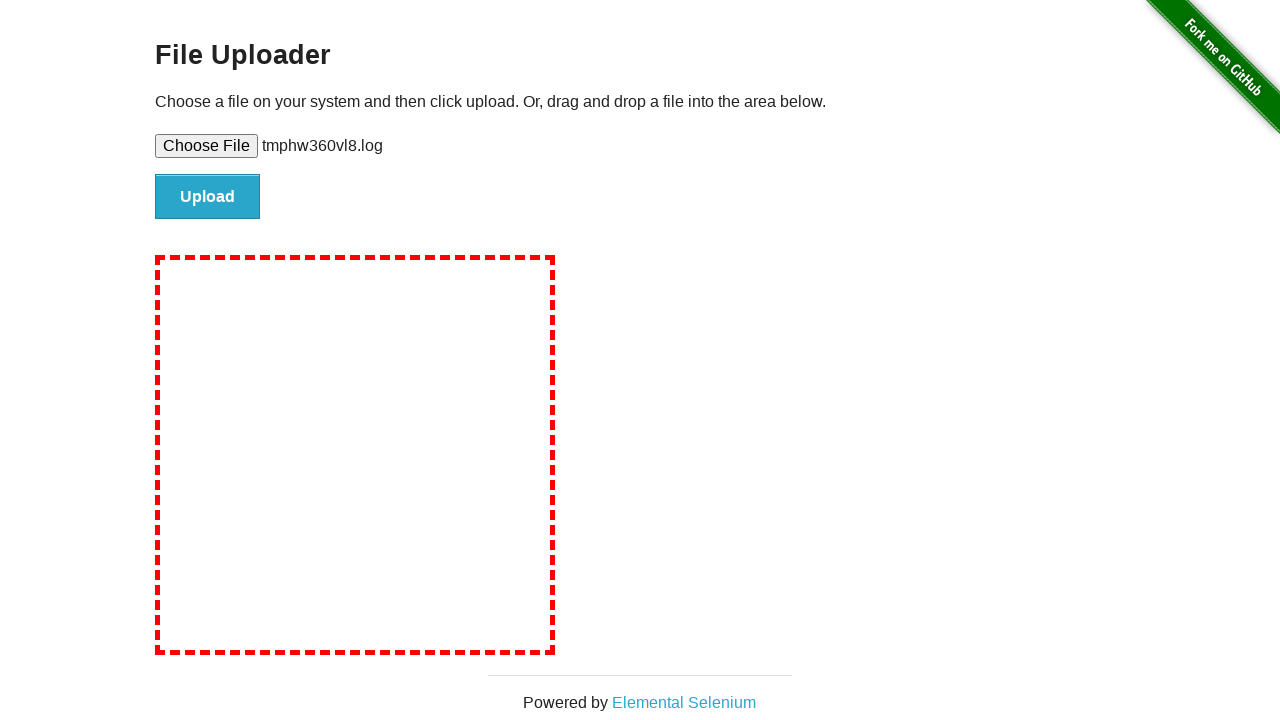

Clicked upload button to submit file at (208, 197) on #file-submit
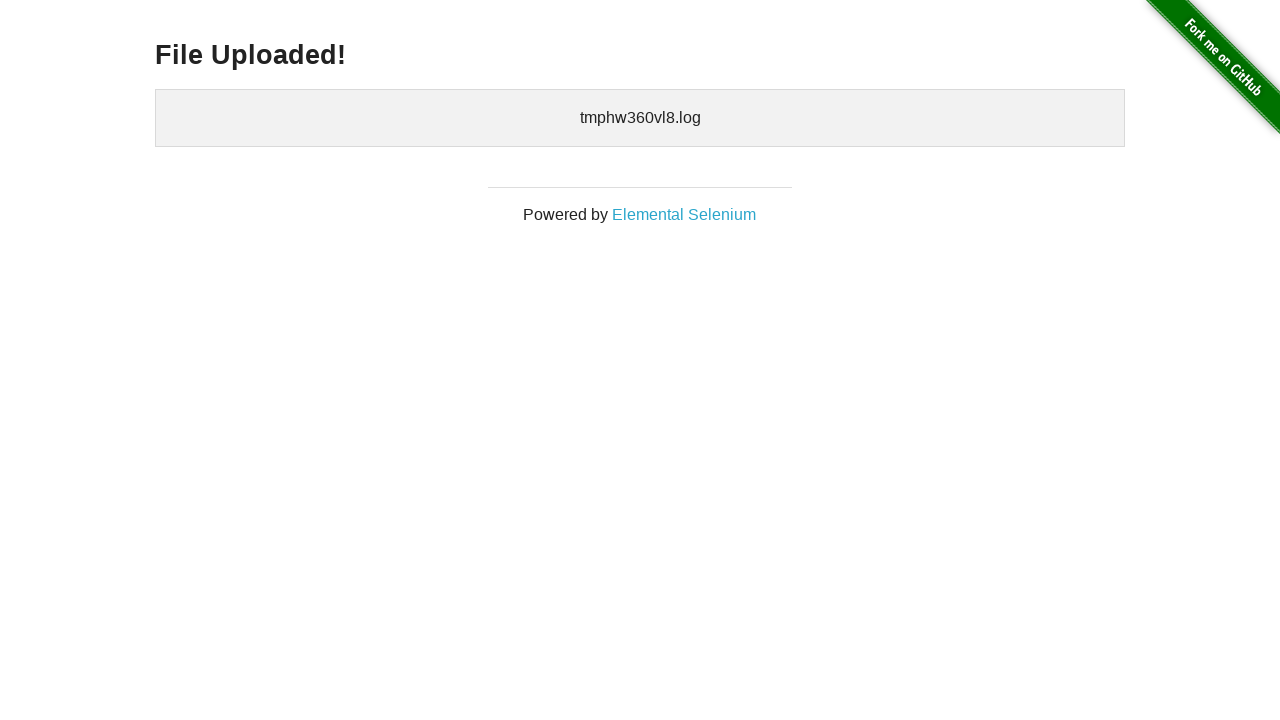

Waited for uploaded files section to load
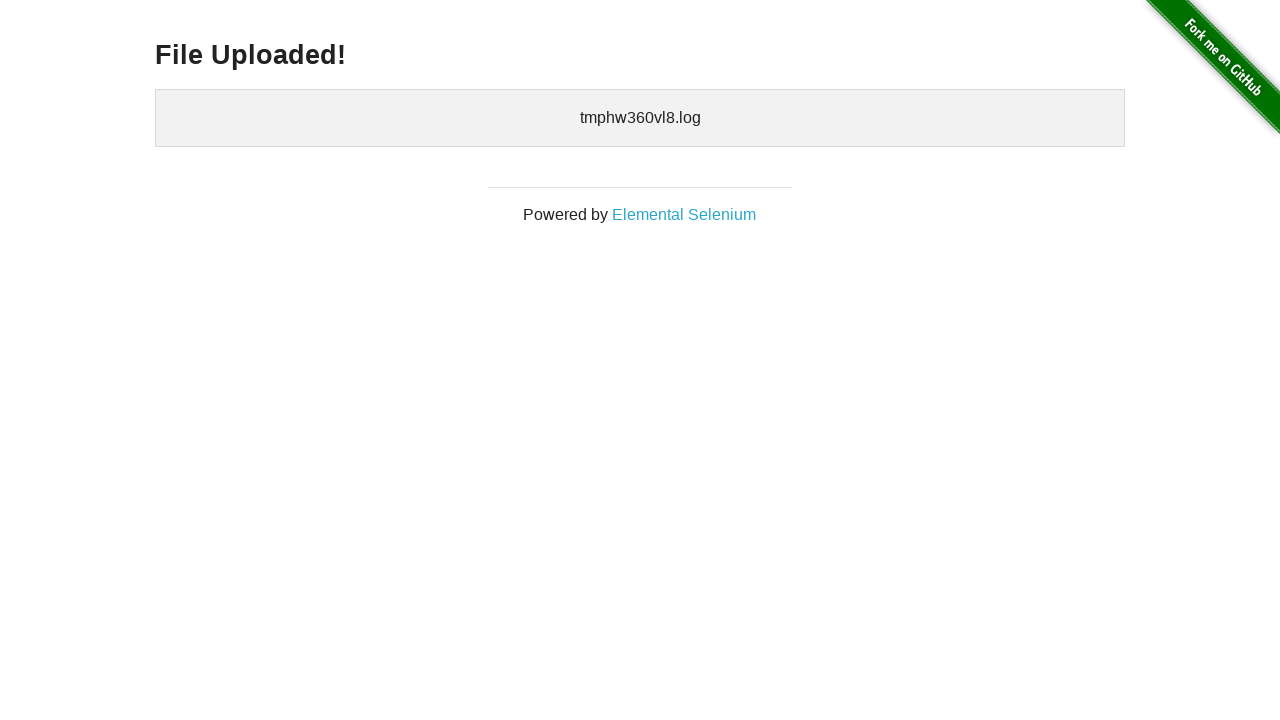

Retrieved uploaded files text content
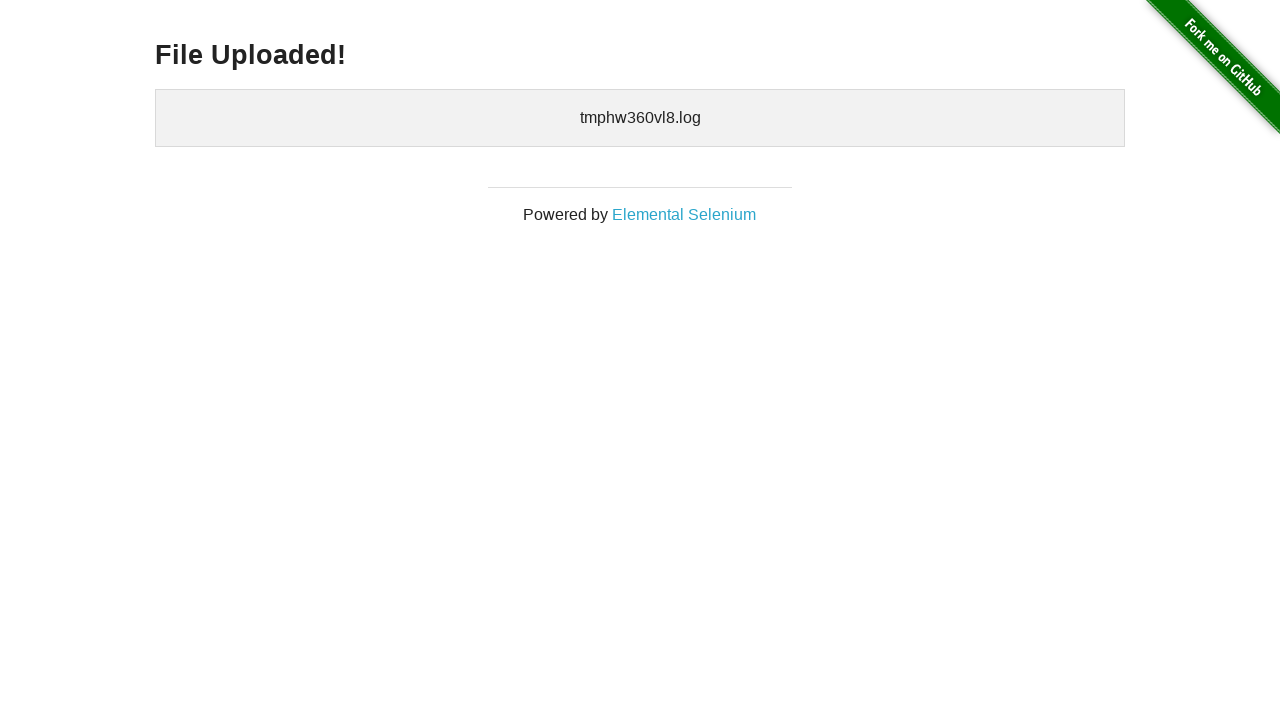

Verified that uploaded filename 'tmphw360vl8.log' is displayed correctly
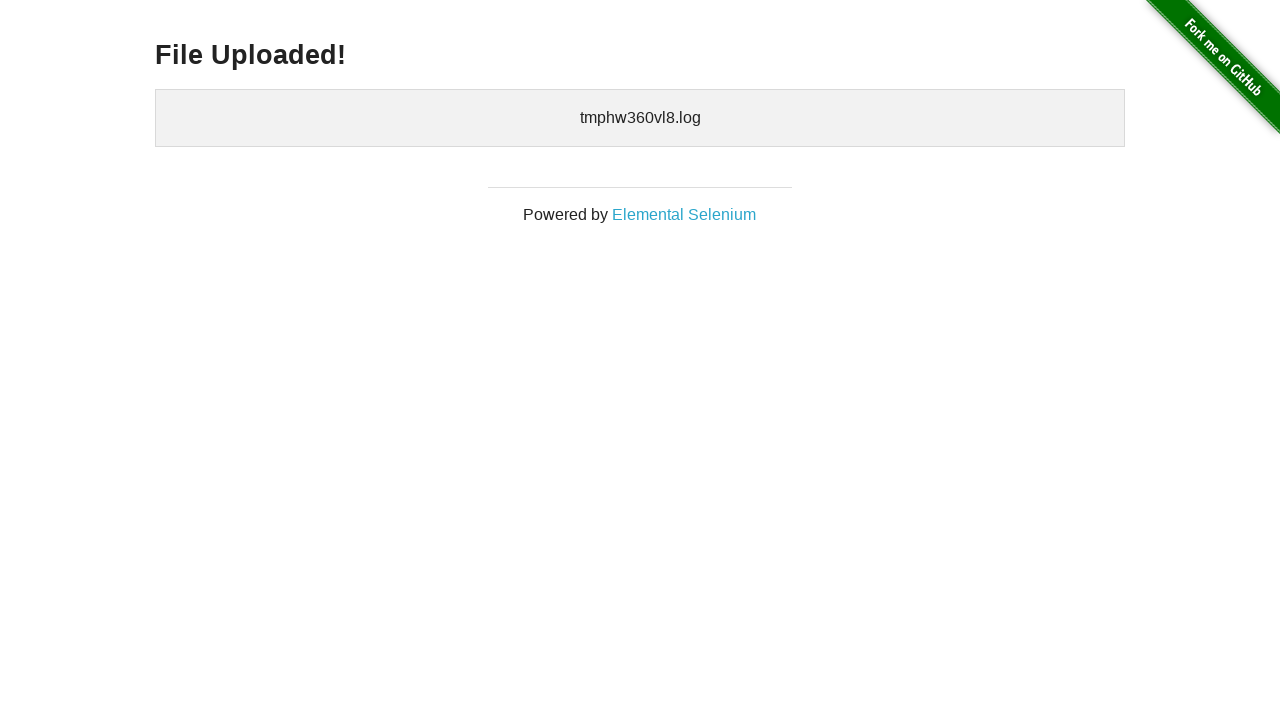

Cleaned up temporary test file
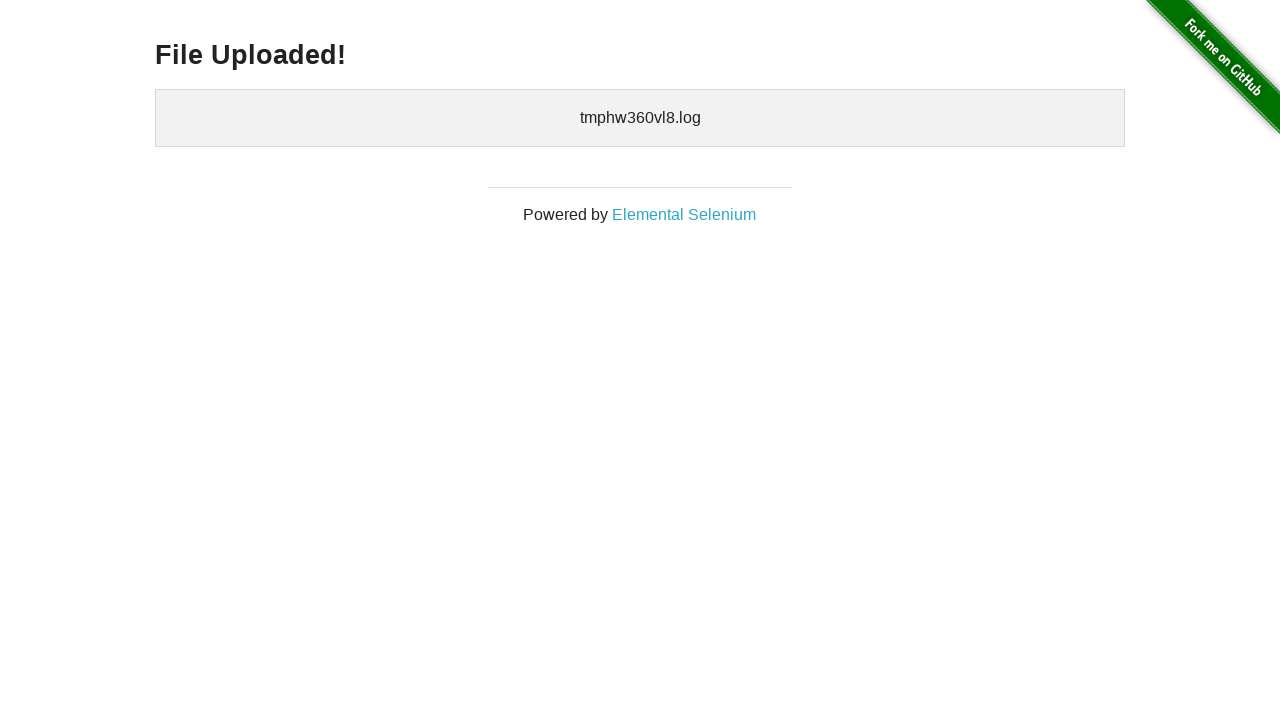

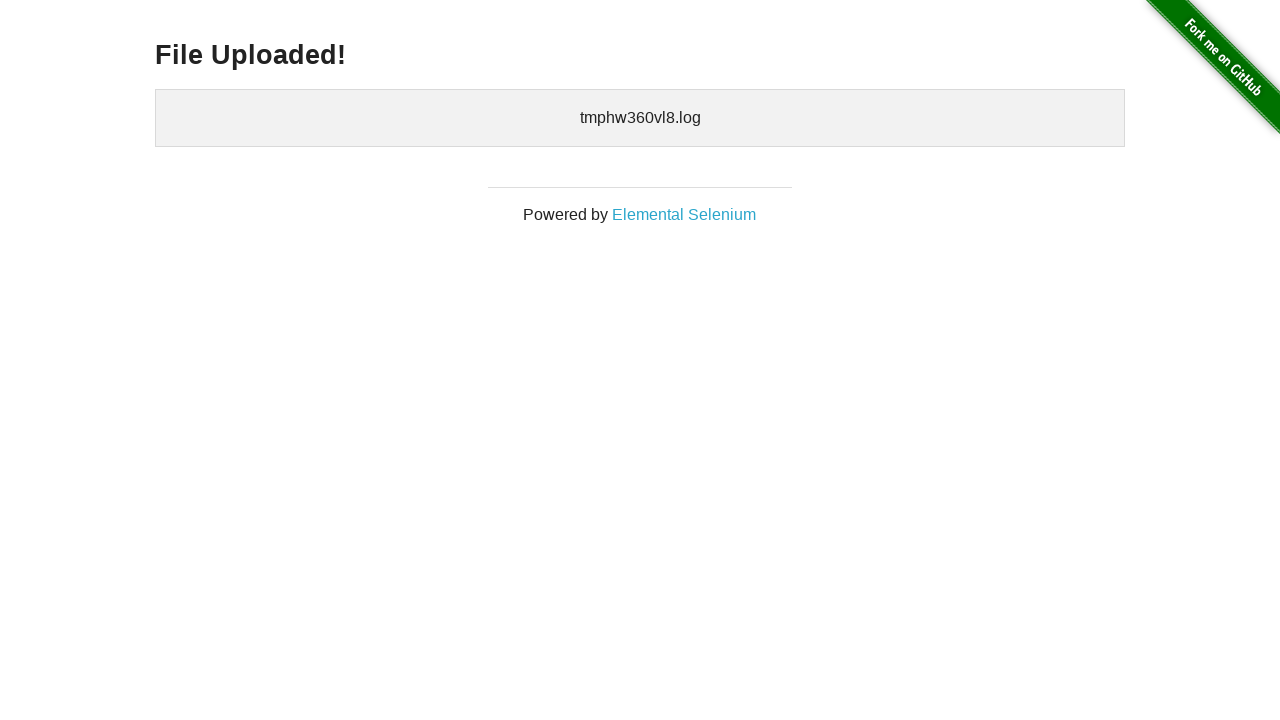